Tests a page with a loading indicator by waiting for a dynamically appearing element with id "appears" to become visible, demonstrating wait functionality.

Starting URL: https://automationtesting.co.uk/loadertwo.html

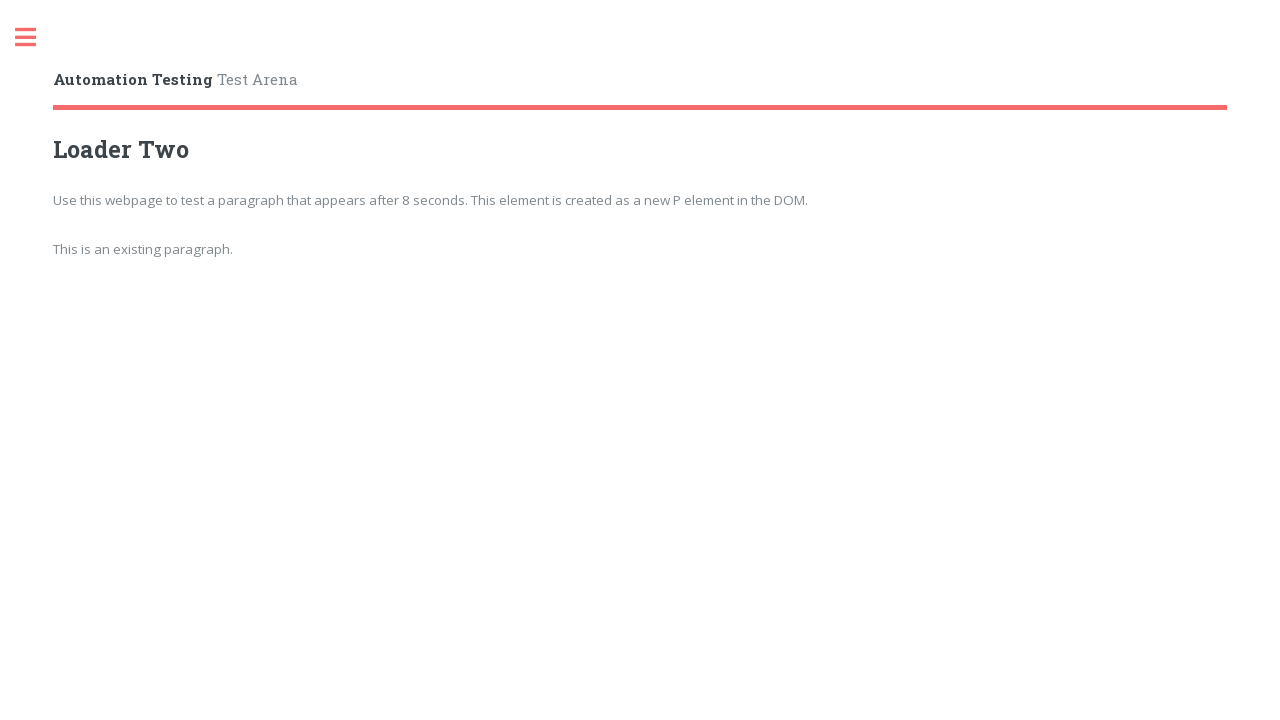

Navigated to loadertwo.html page
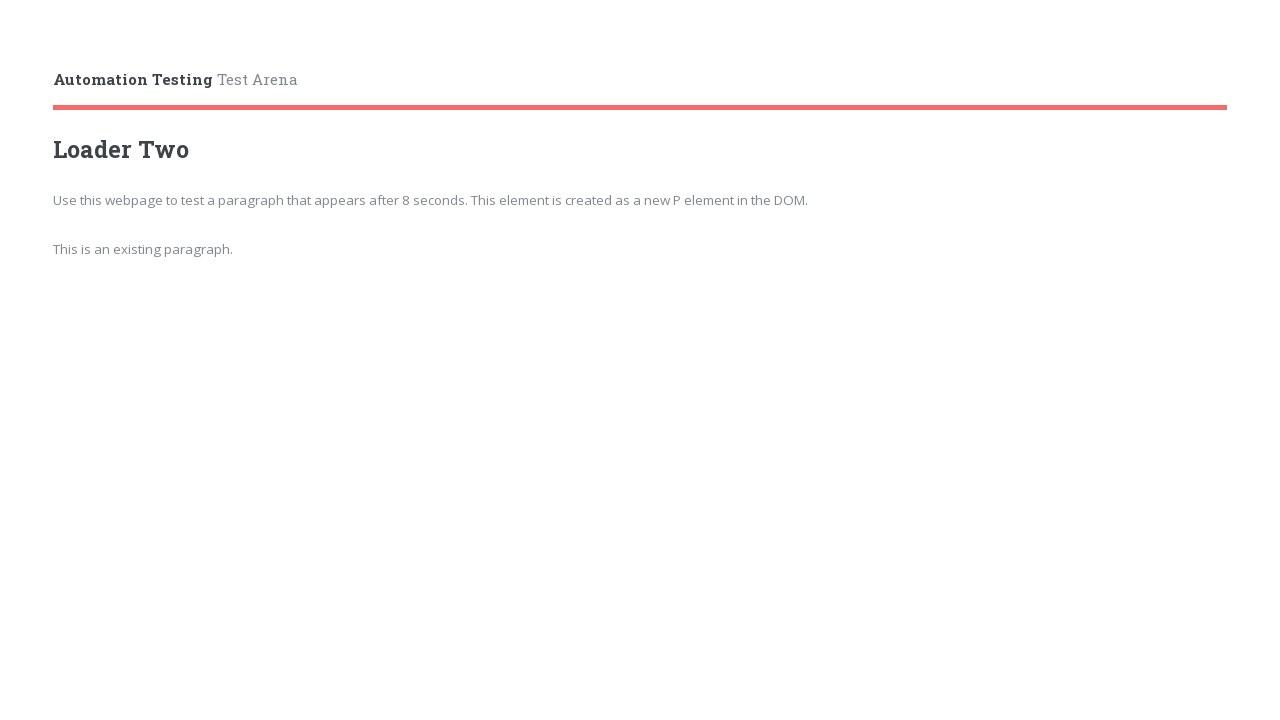

Element with id 'appears' became visible after loader completed
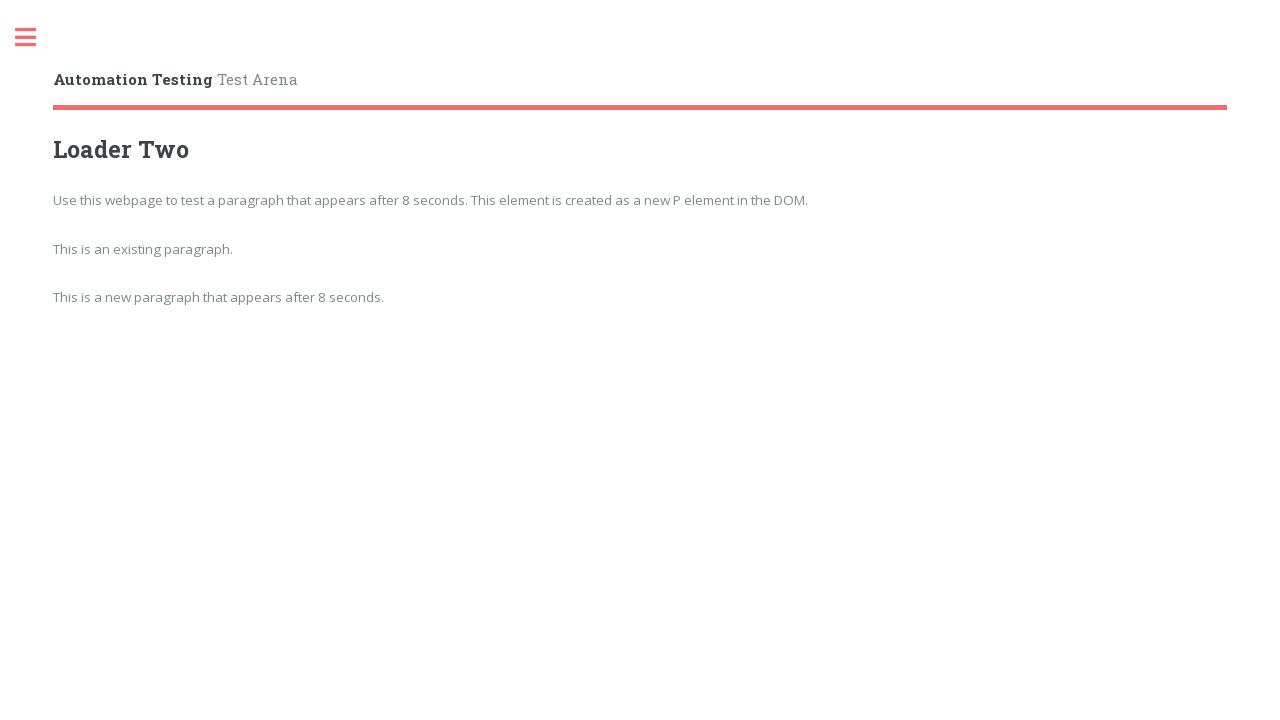

Retrieved text content from element: 'This is a new paragraph that appears after 8 seconds.'
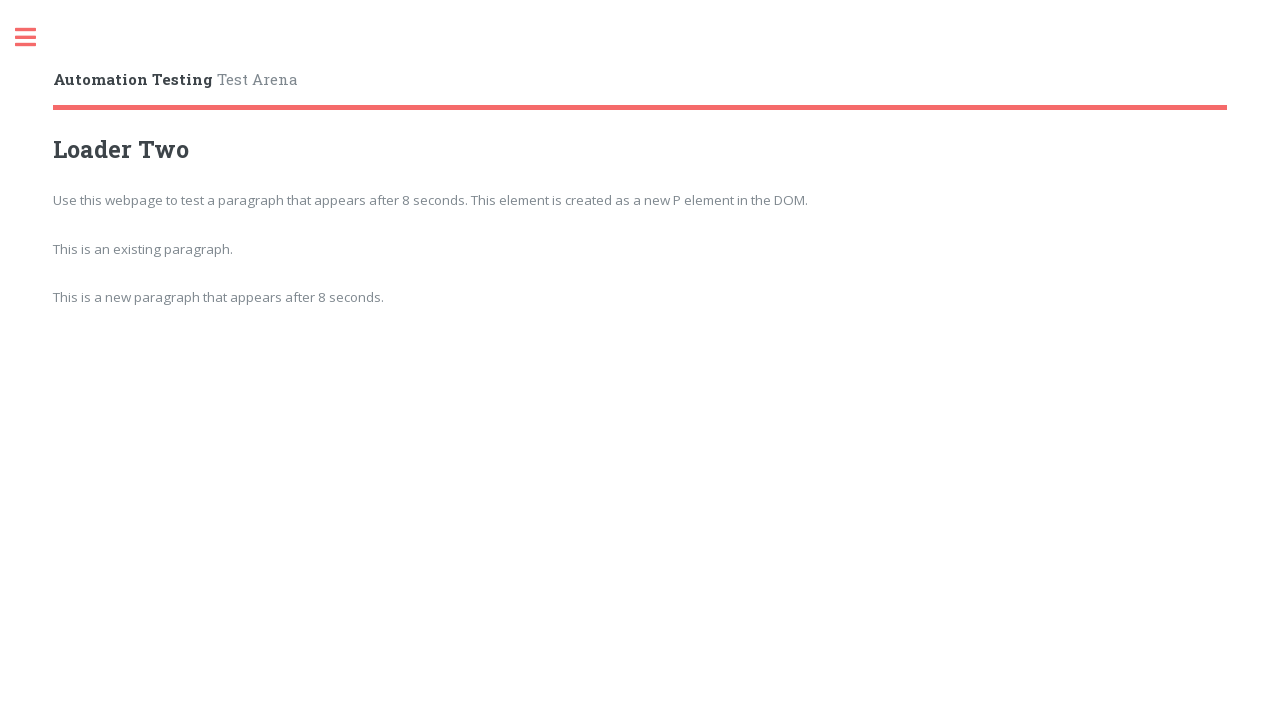

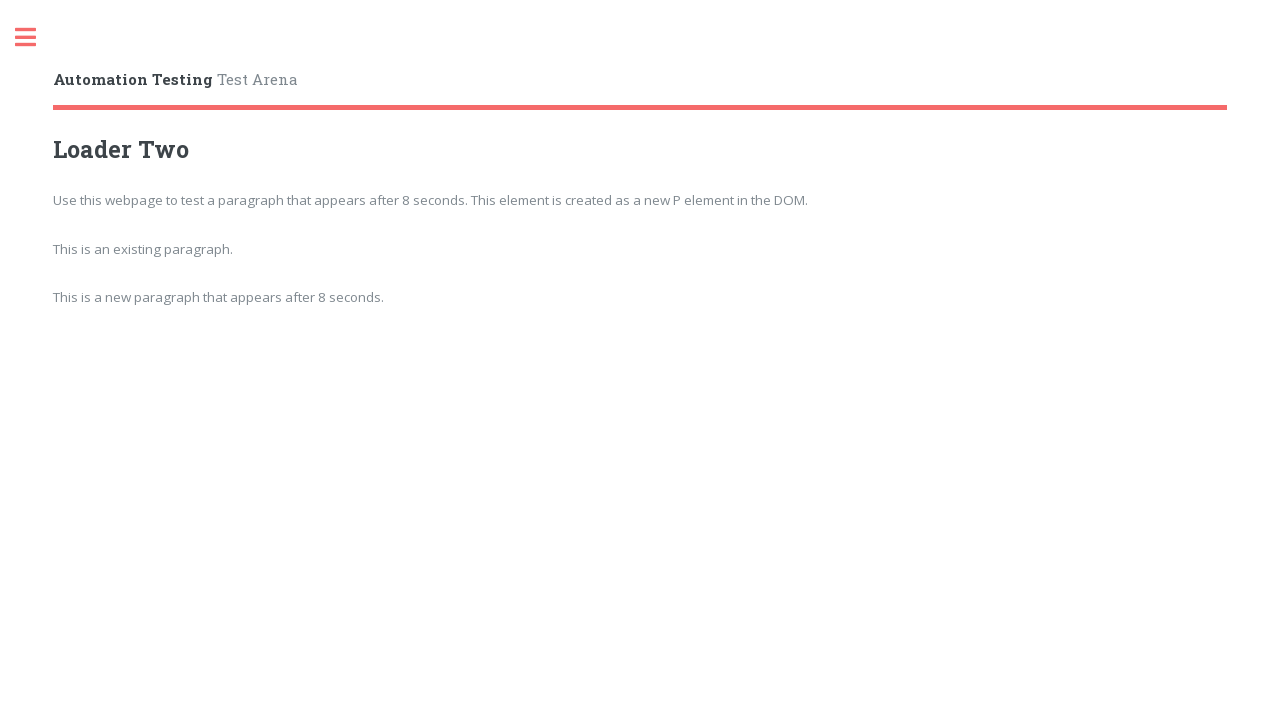